Tests input field interactions by typing values, clearing the field, and pressing Enter

Starting URL: http://the-internet.herokuapp.com/inputs

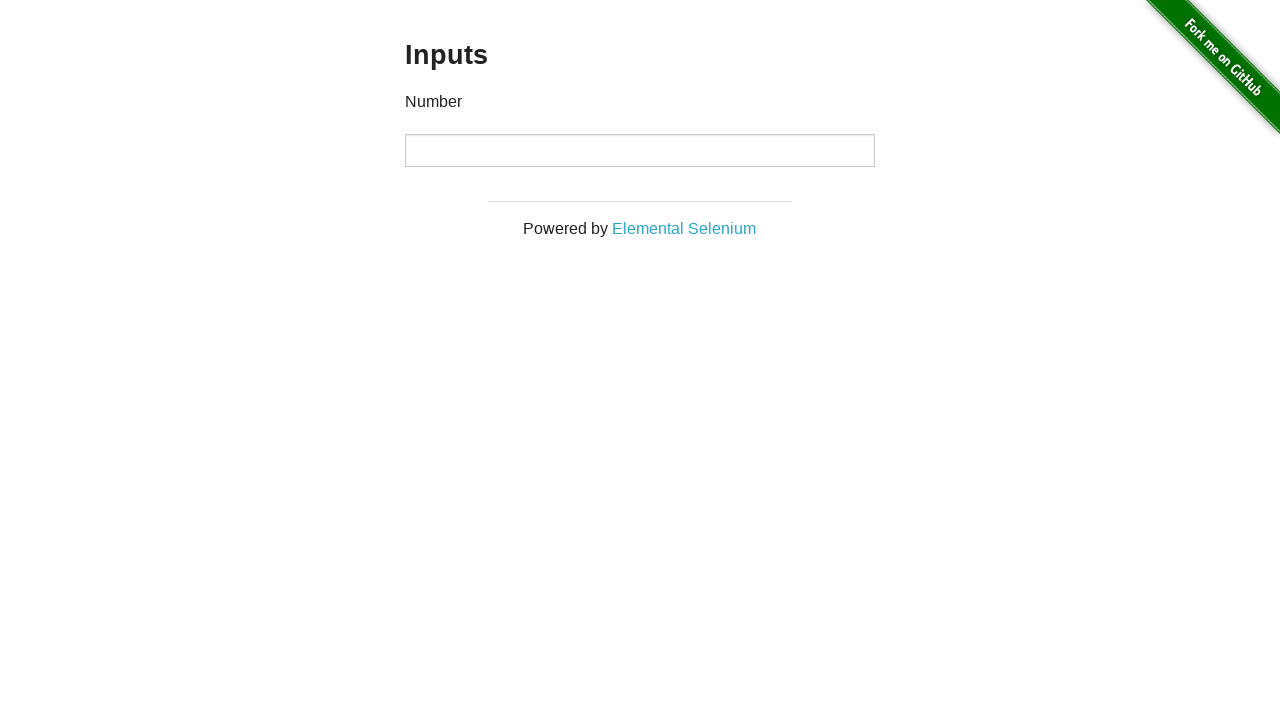

Located number input field on the page
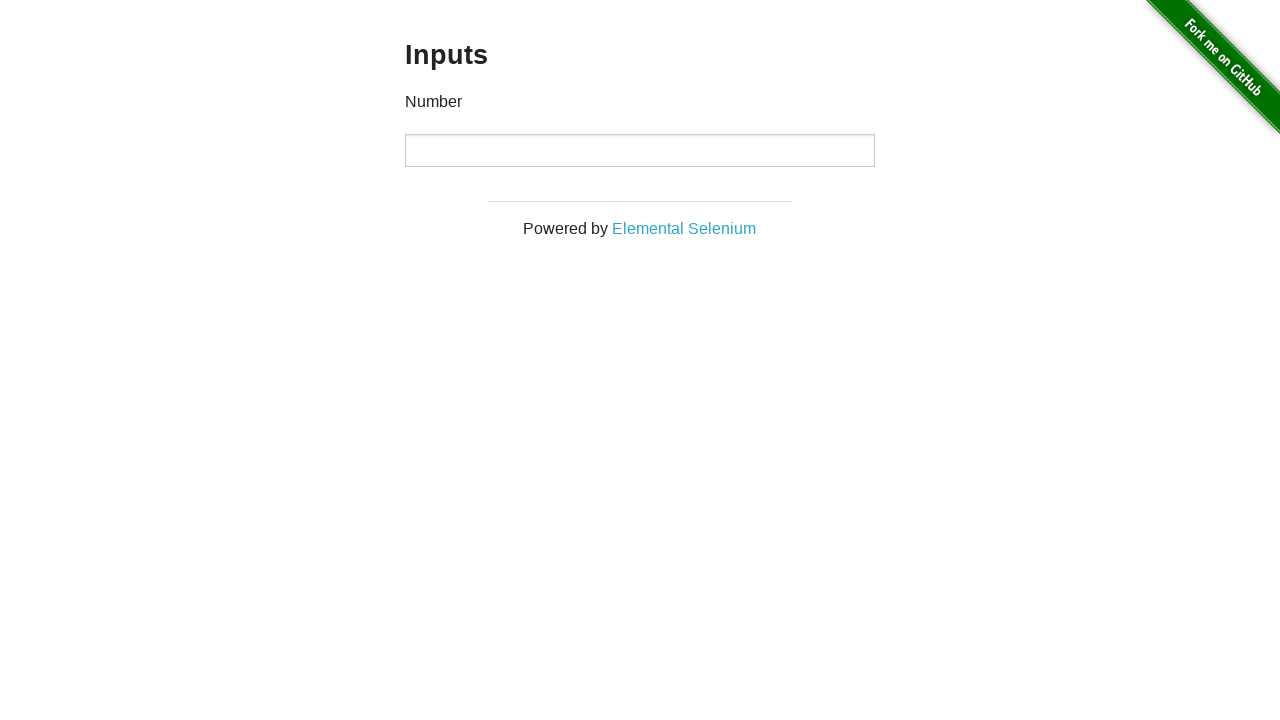

Filled input field with value '123' on input[type='number']
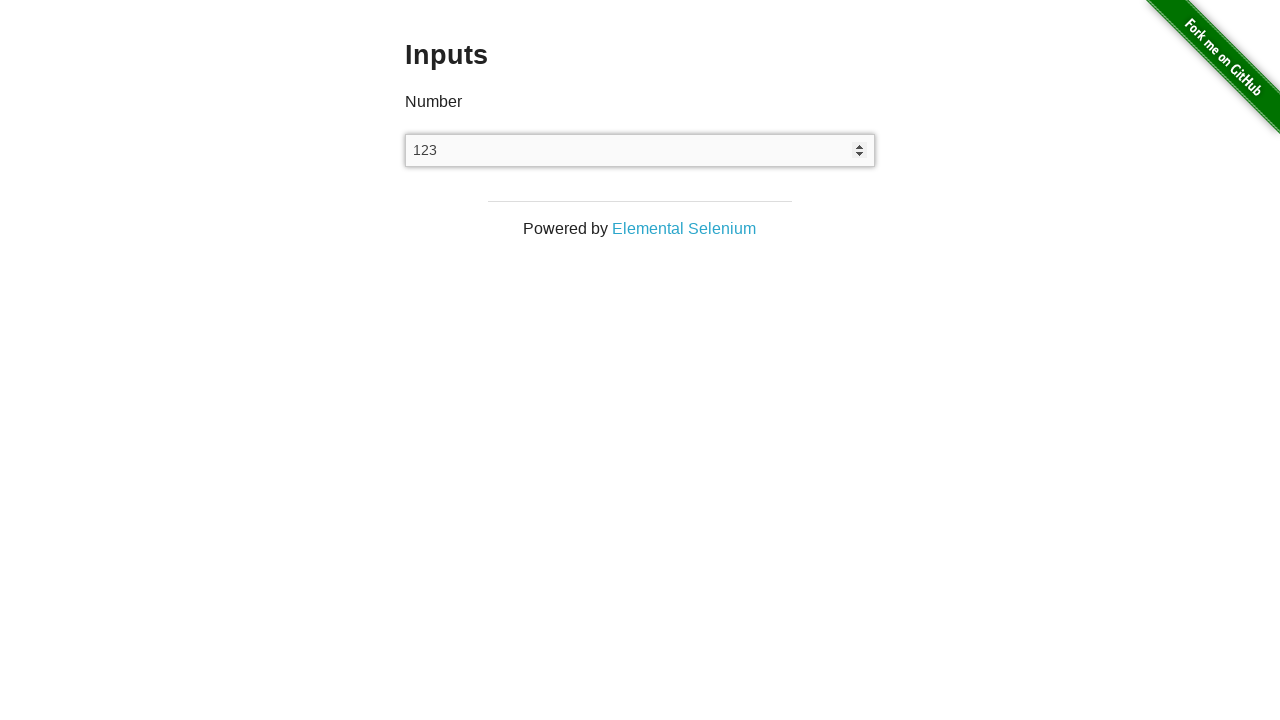

Cleared the input field on input[type='number']
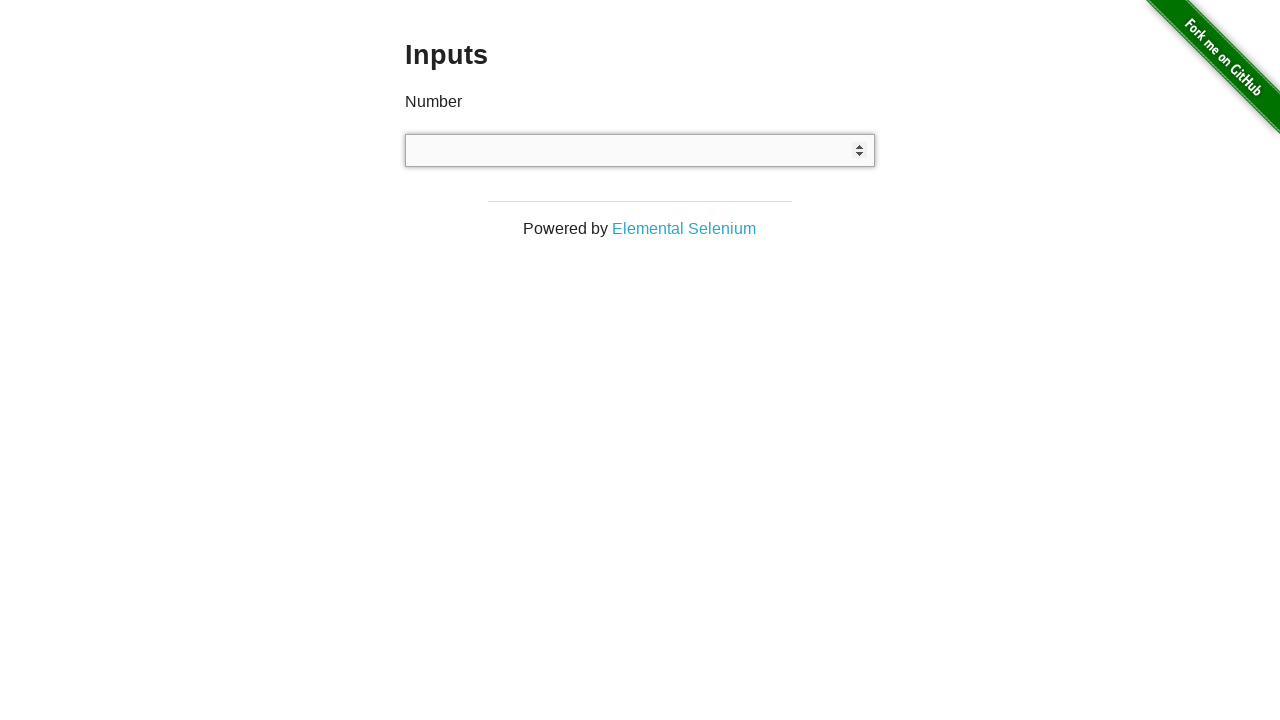

Pressed Enter key in input field on input[type='number']
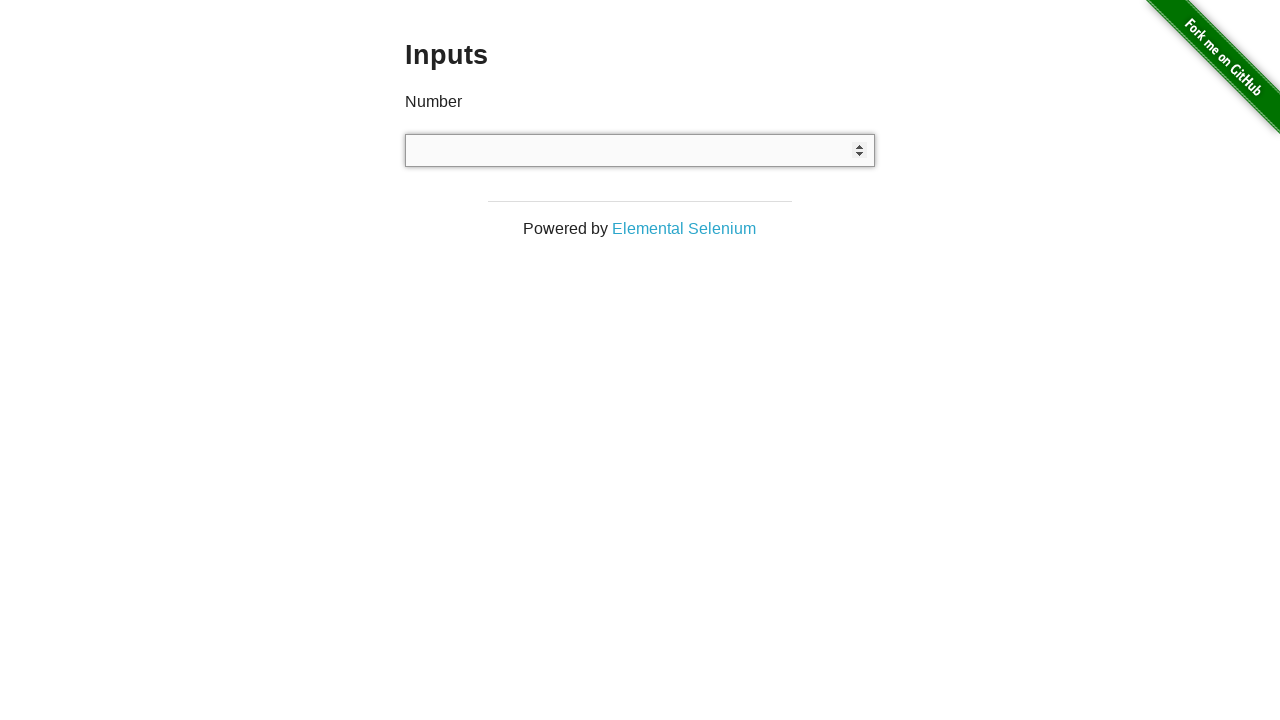

Cleared the input field again on input[type='number']
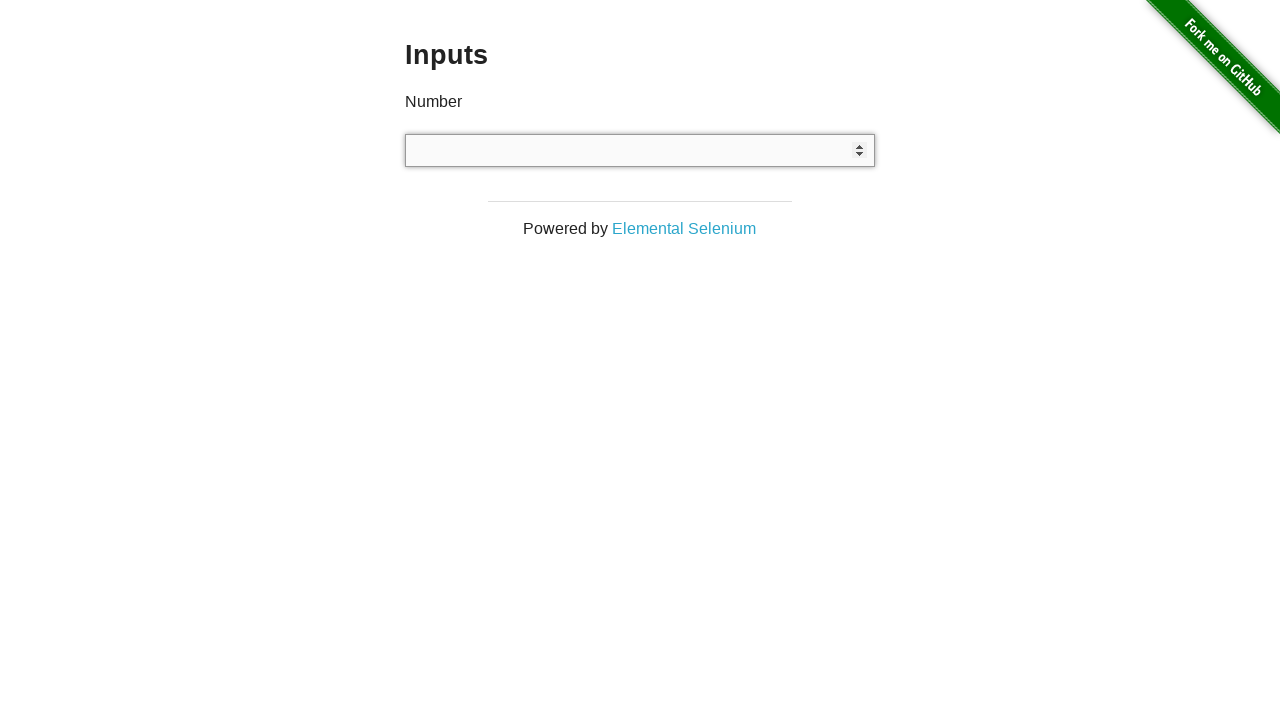

Clicked on the input field to focus it at (640, 150) on input[type='number']
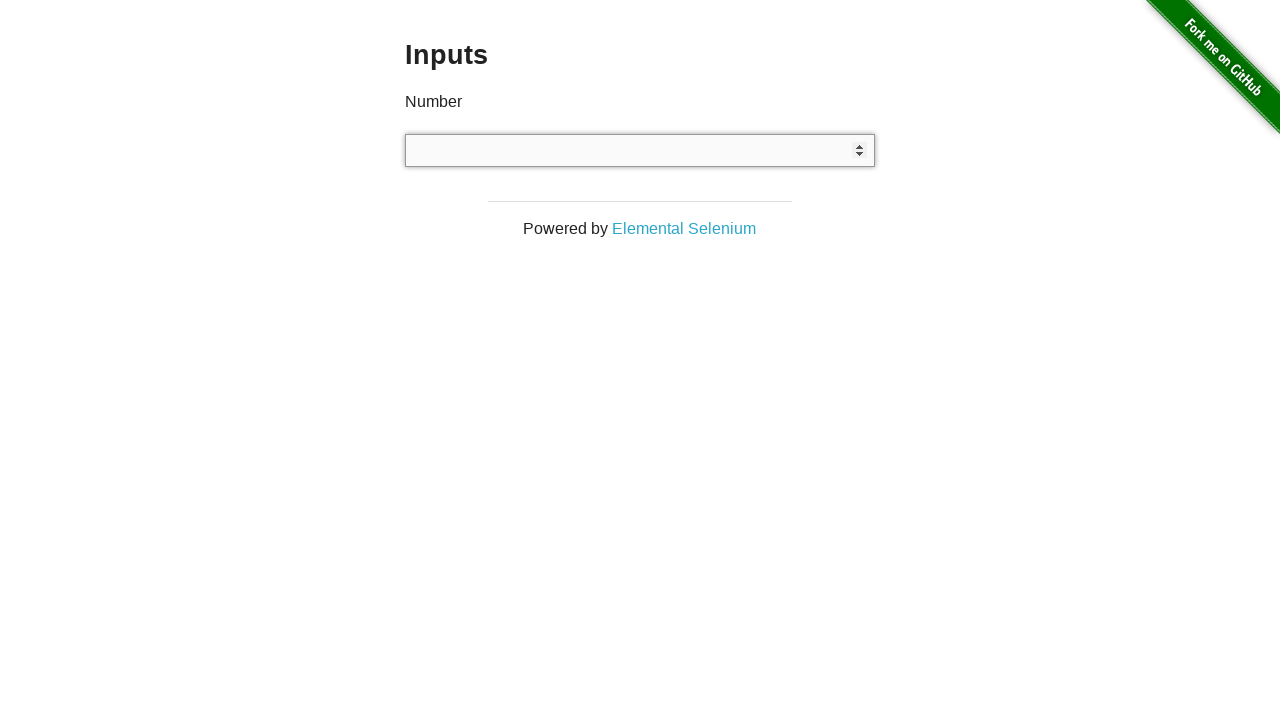

Filled input field with value '321' on input[type='number']
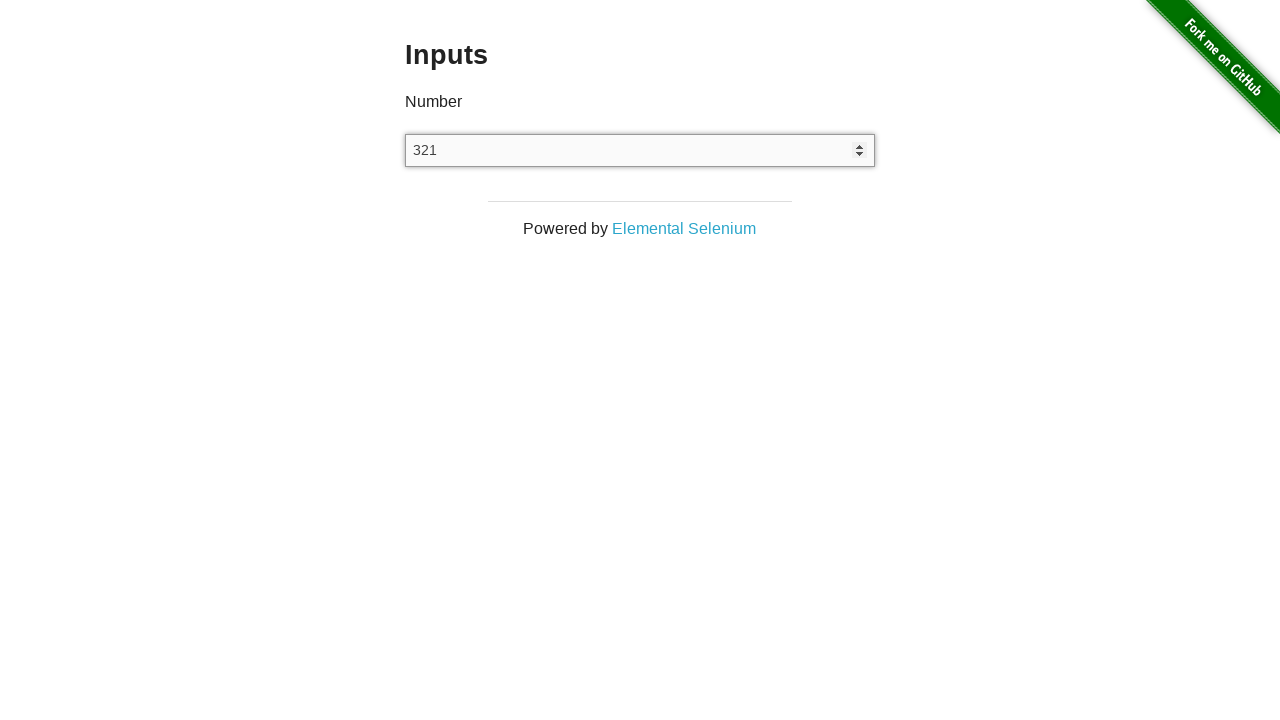

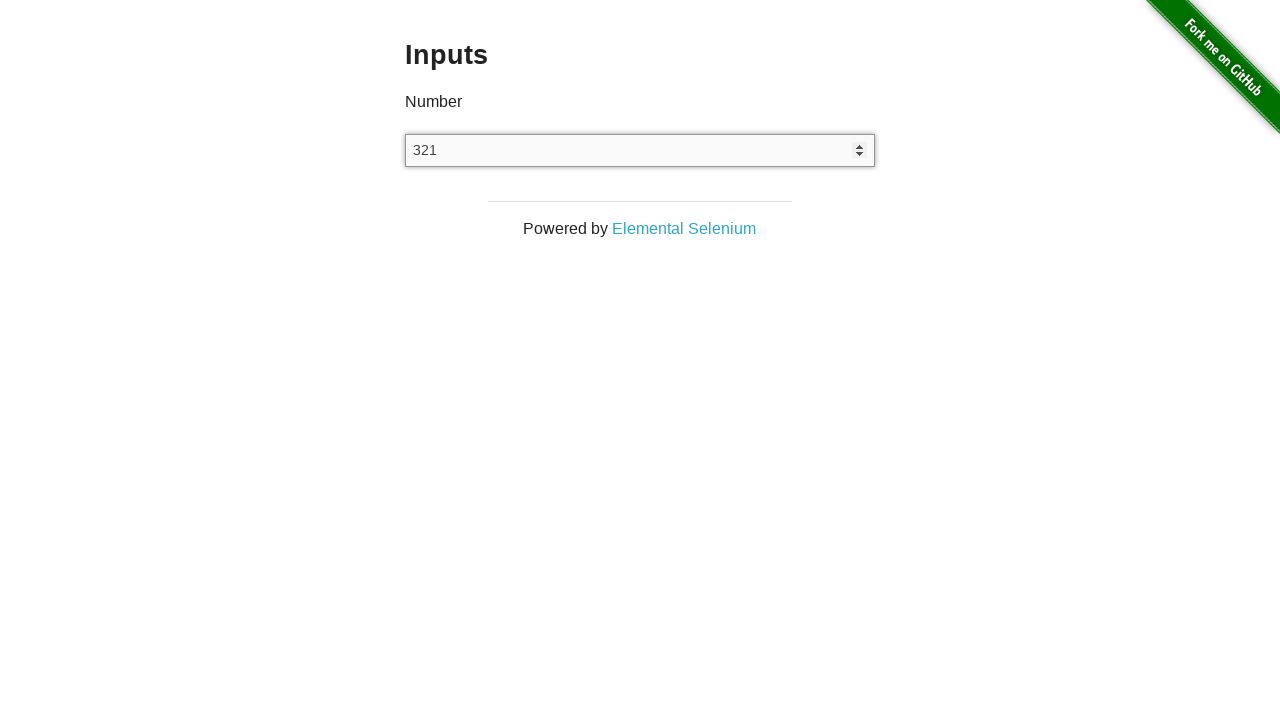